Tests the GreenKart landing page by searching for a product using a short name and verifying the product name can be extracted from the search results.

Starting URL: https://rahulshettyacademy.com/seleniumPractise/#/

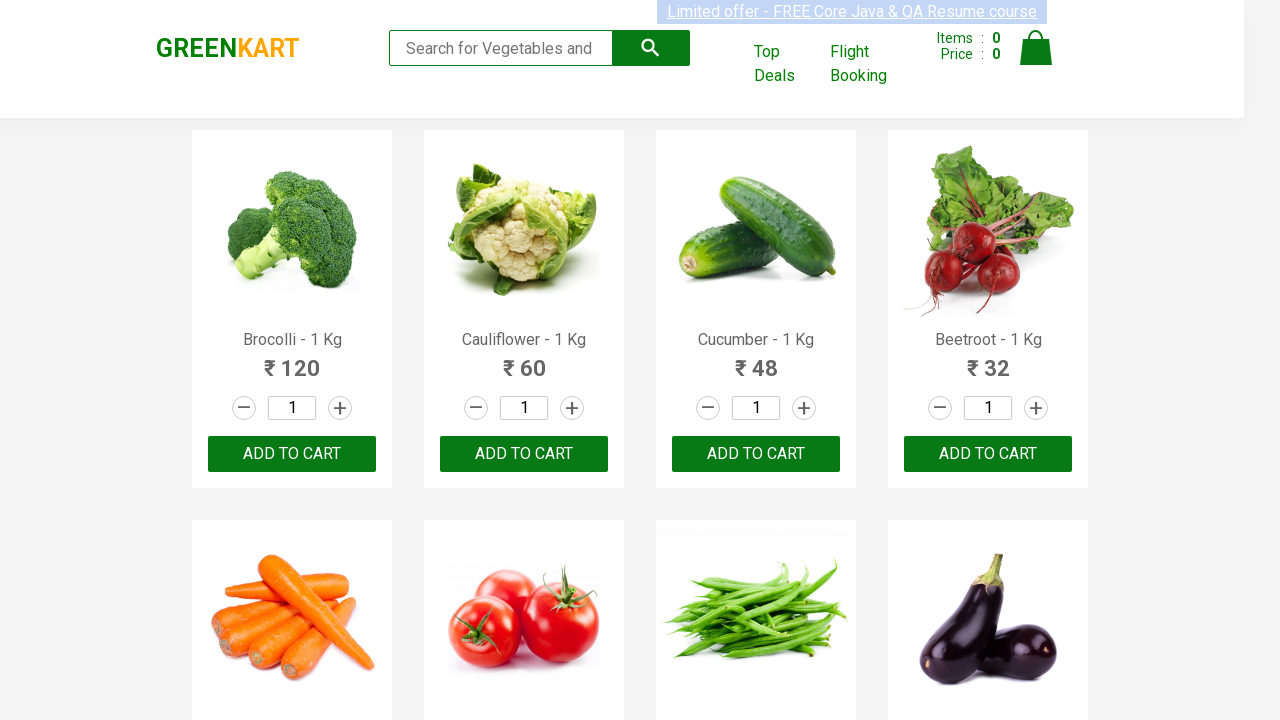

Filled search field with 'Tom' on input.search-keyword
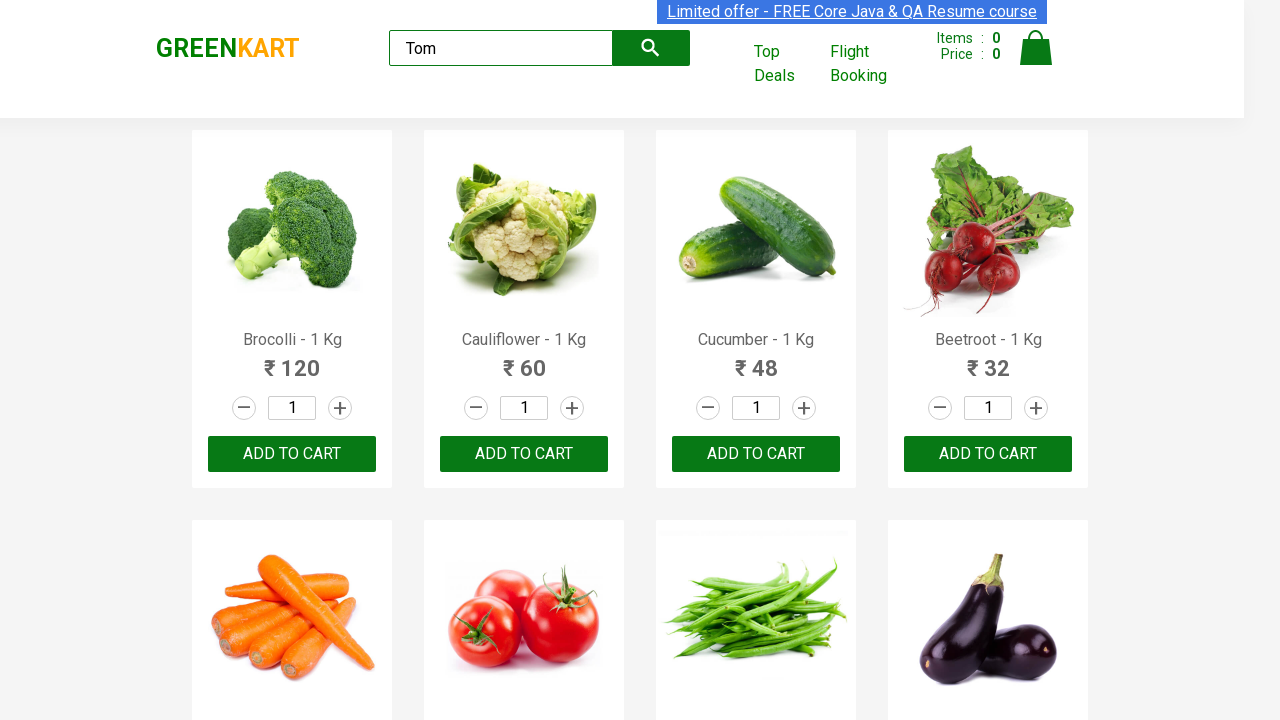

Search results loaded with products
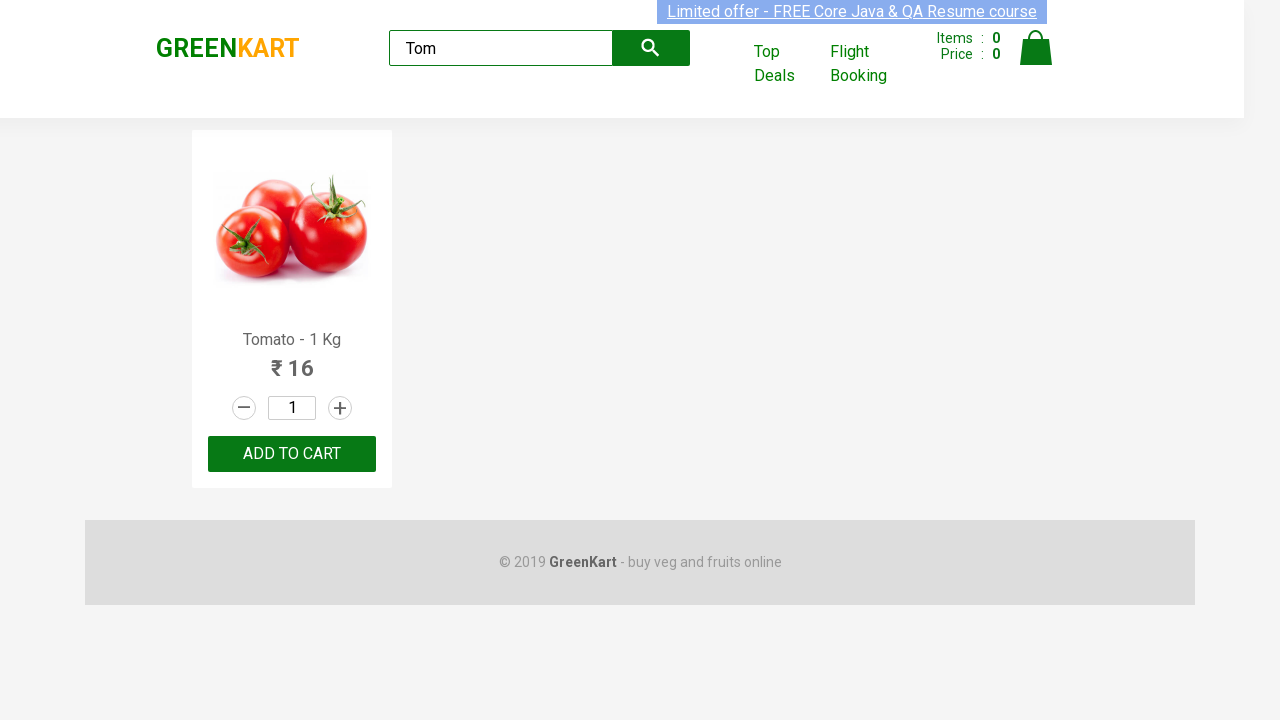

Extracted product name from first search result: 'Tomato - 1 Kg'
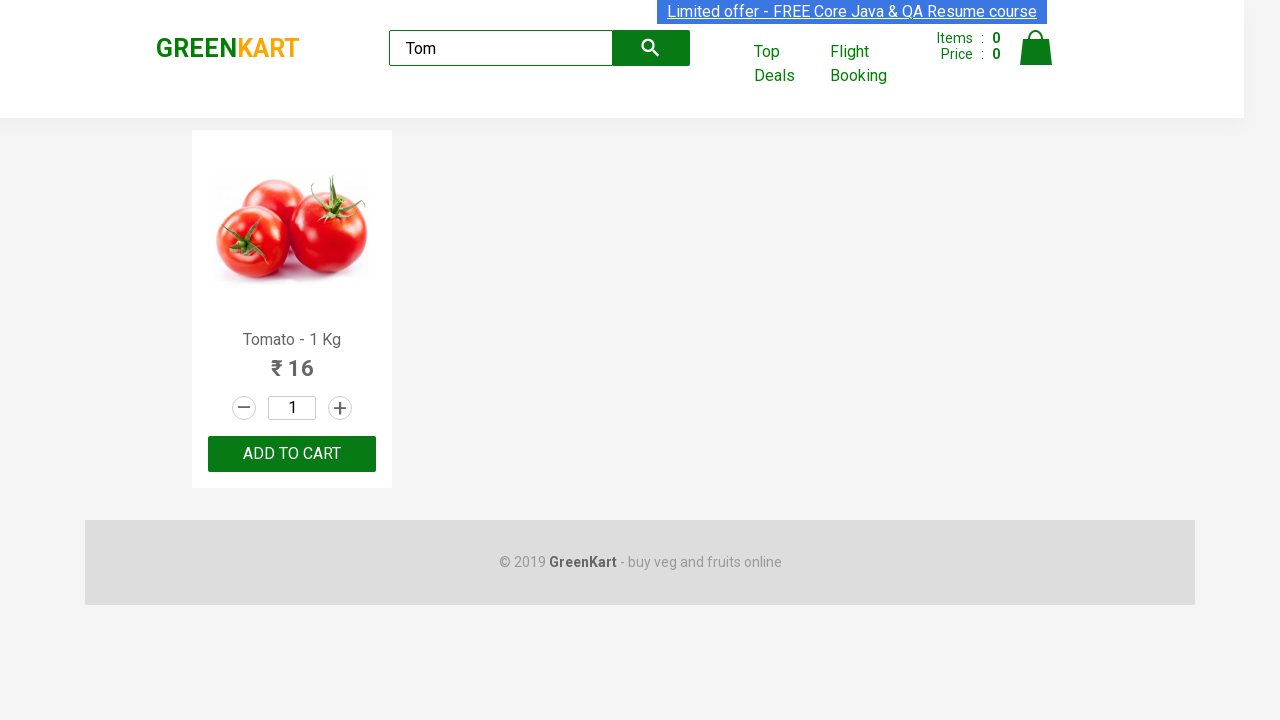

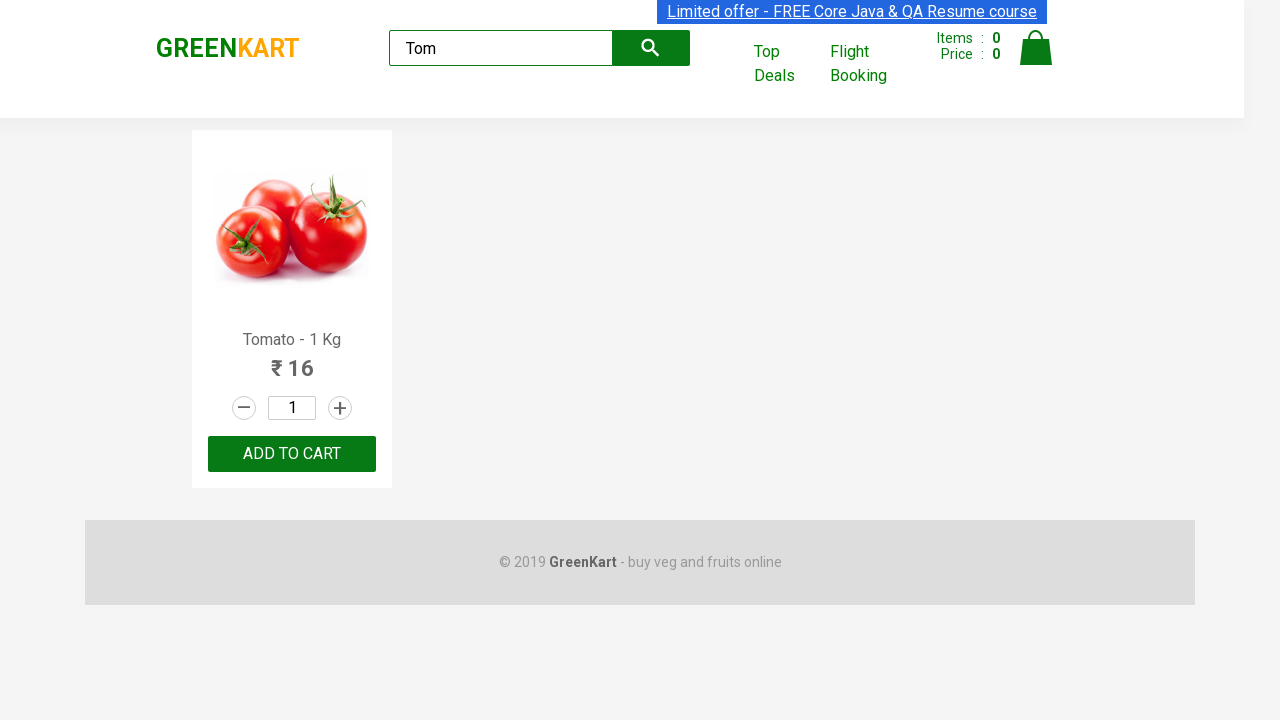